Tests child window handling by clicking a link that opens a new page and verifying the new page URL and content

Starting URL: https://rahulshettyacademy.com/loginpagePractise/

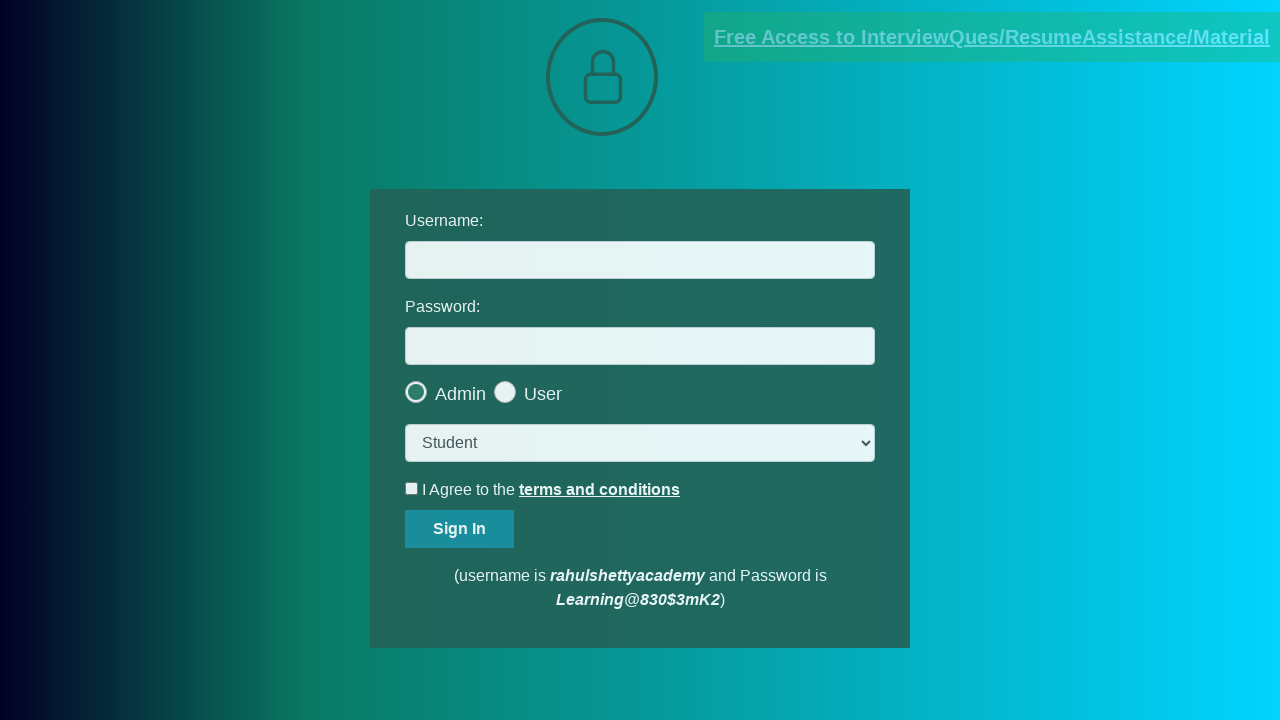

Located the documents request link
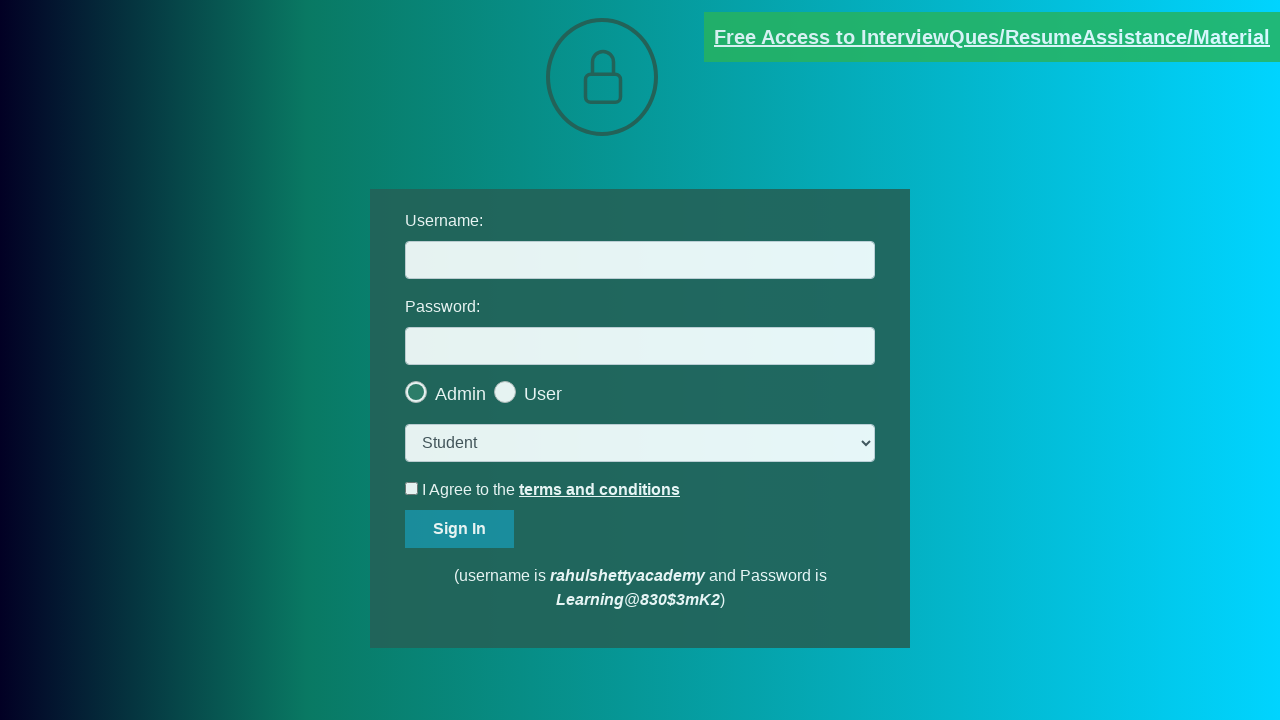

Clicked the documents request link and new page opened at (992, 37) on a[href*='documents-request']
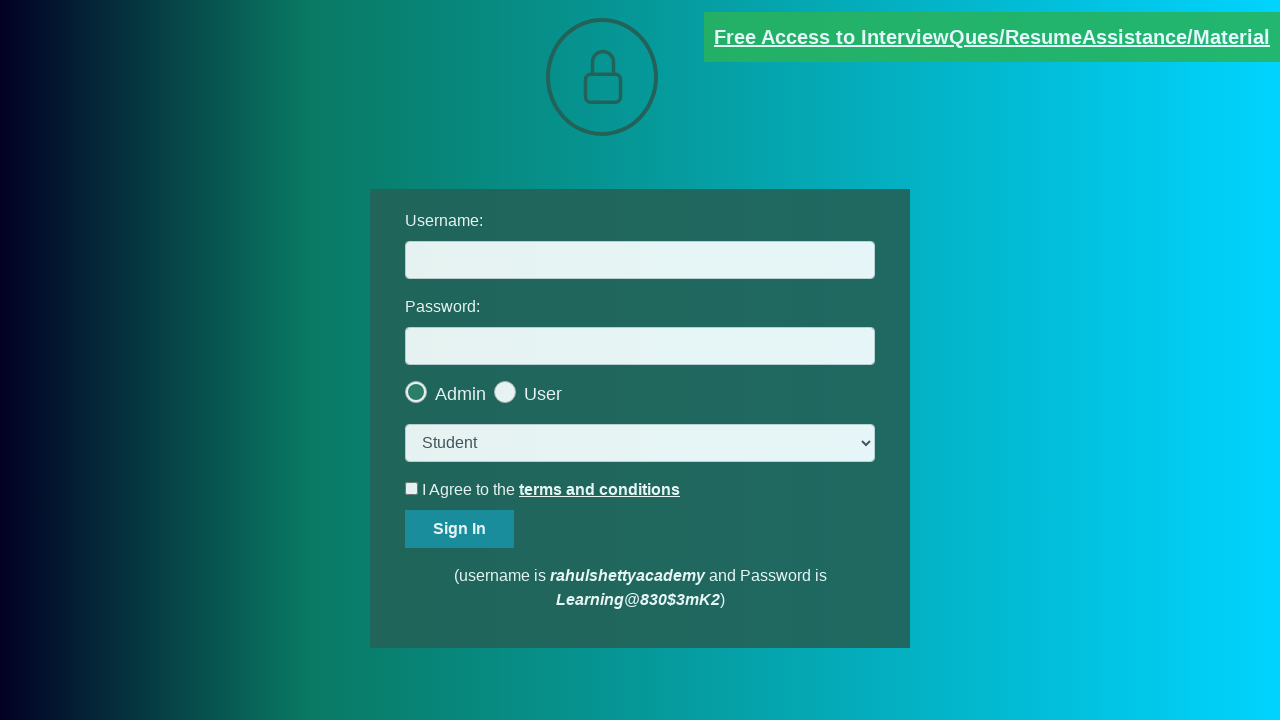

Captured the new page object from child window
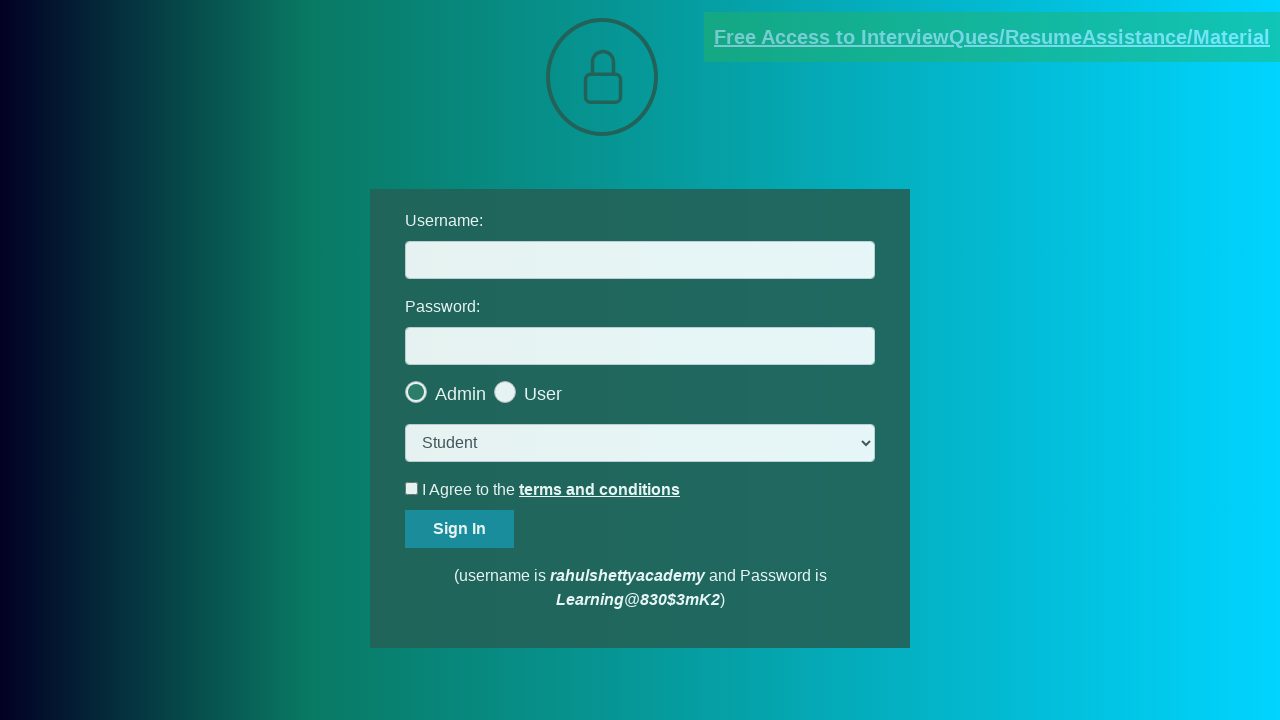

New page loaded with networkidle state
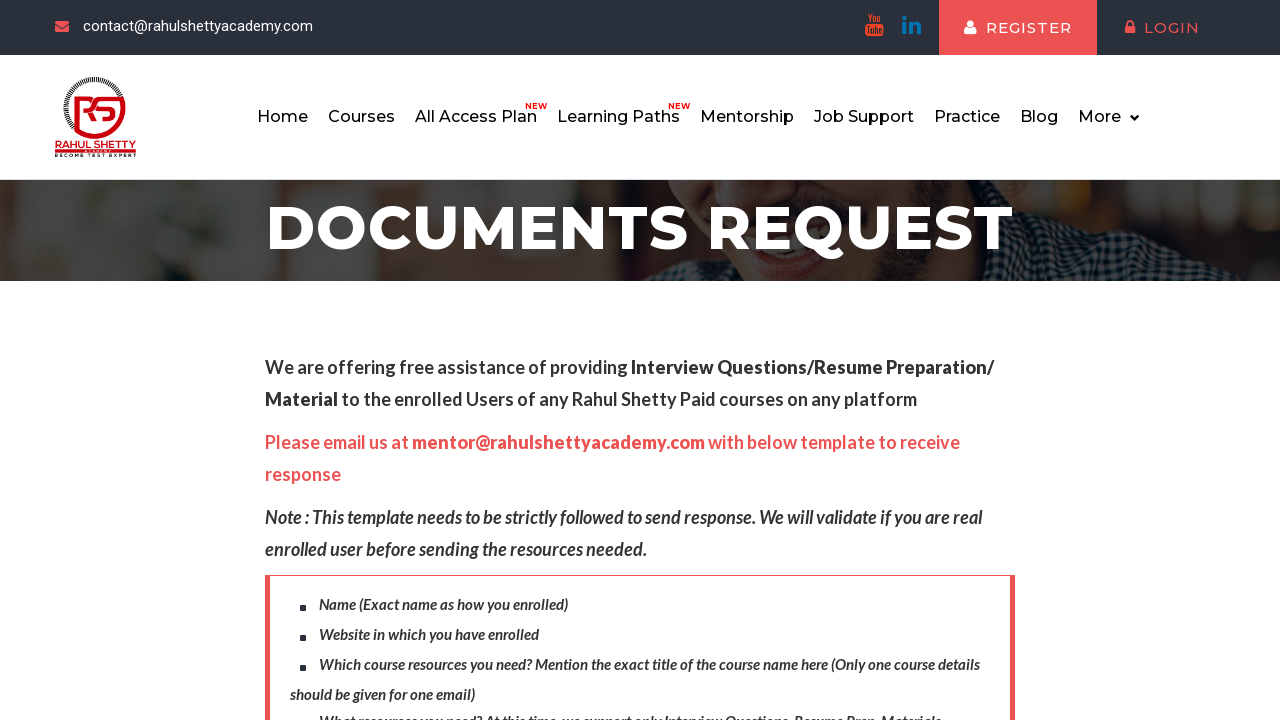

Verified new page URL is https://rahulshettyacademy.com/documents-request
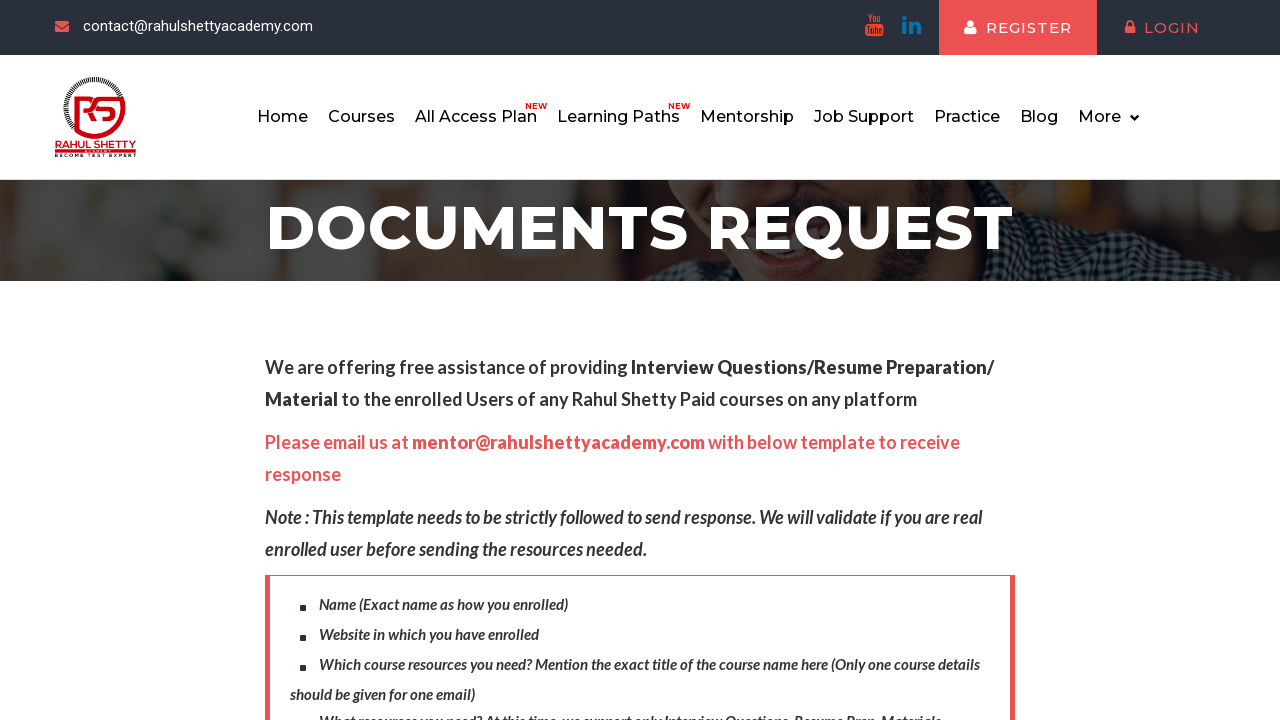

Retrieved text content from red element on new page
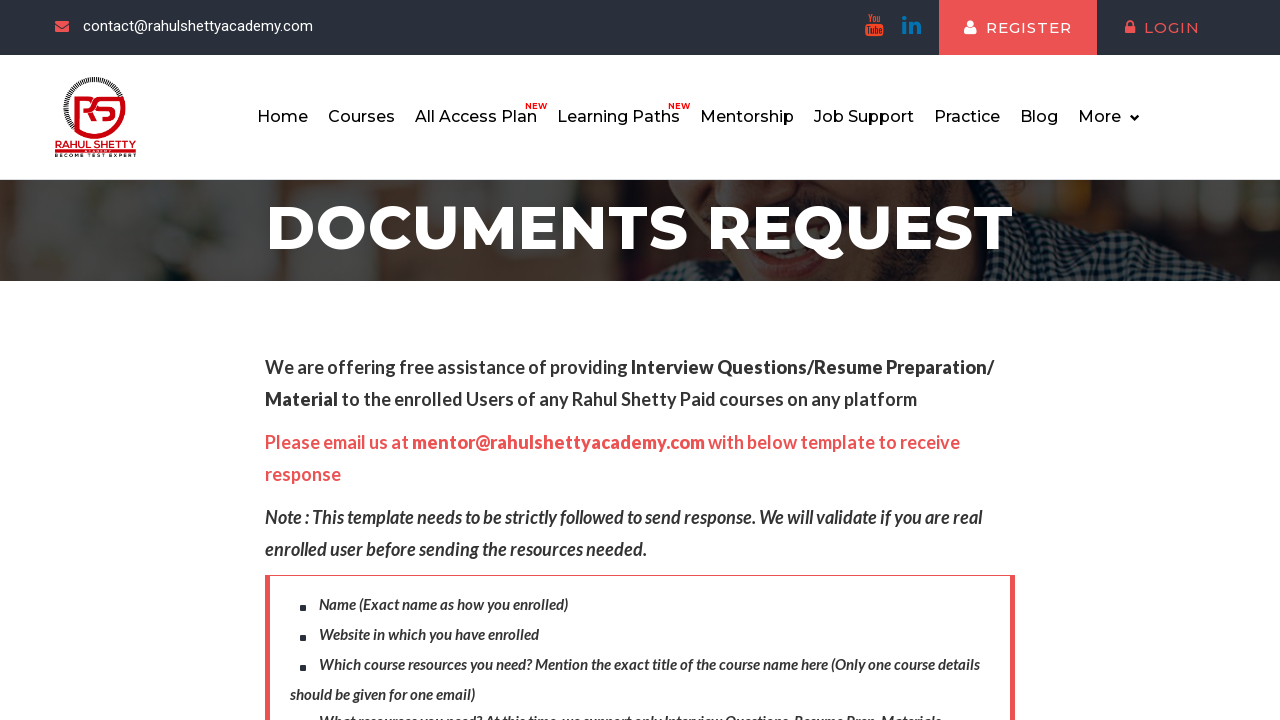

Verified email text 'Please email us at mentor@rahulshettyacademy.com' is present on new page
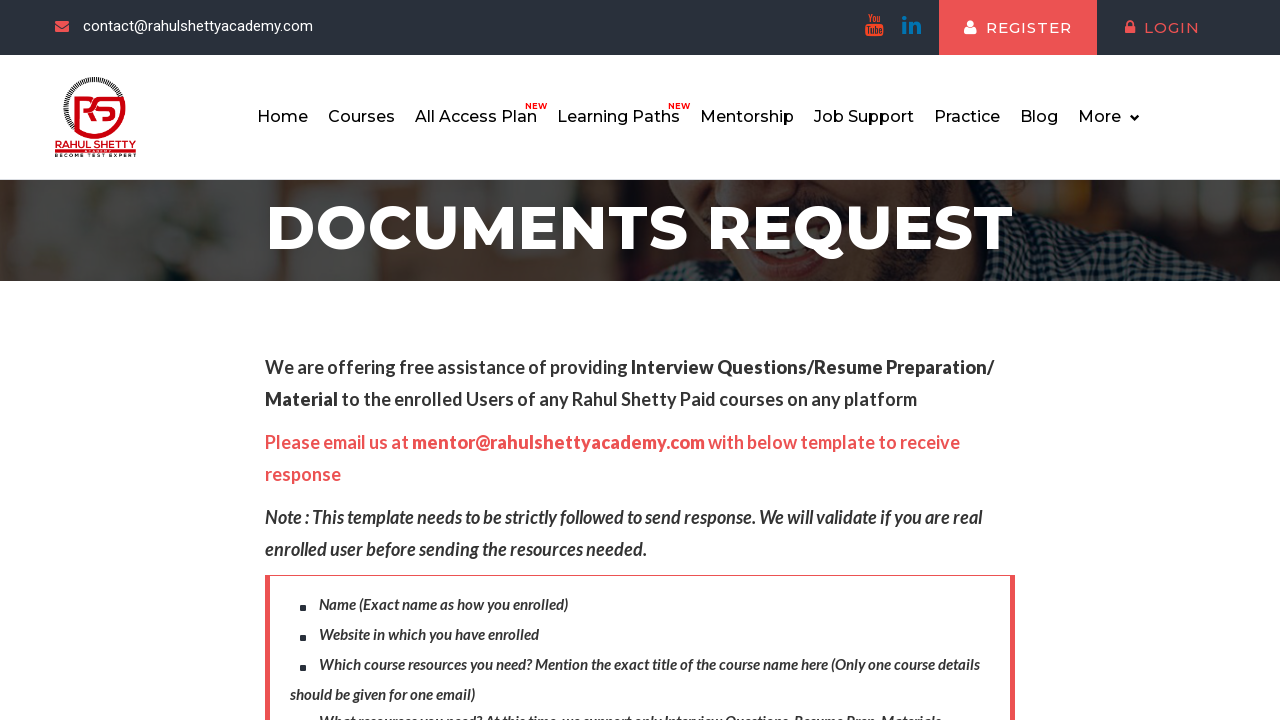

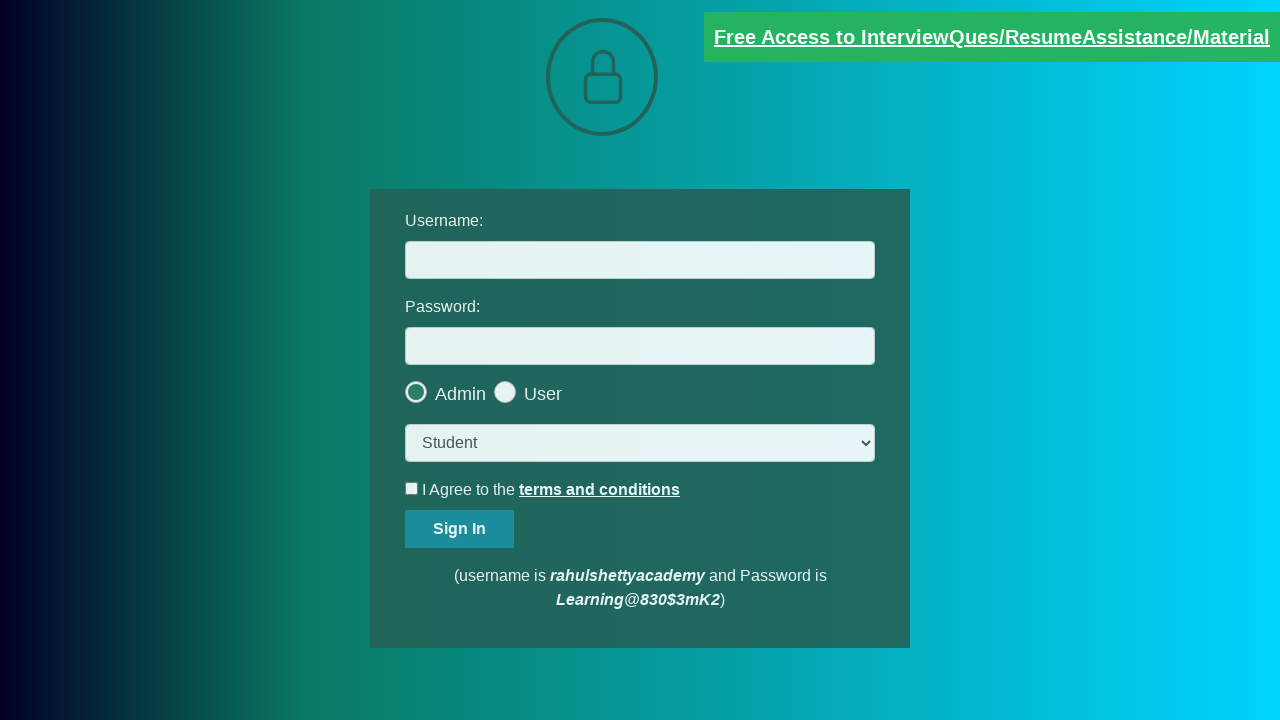